Tests registration form with invalid email format, verifying email validation error messages

Starting URL: https://alada.vn/tai-khoan/dang-ky.html

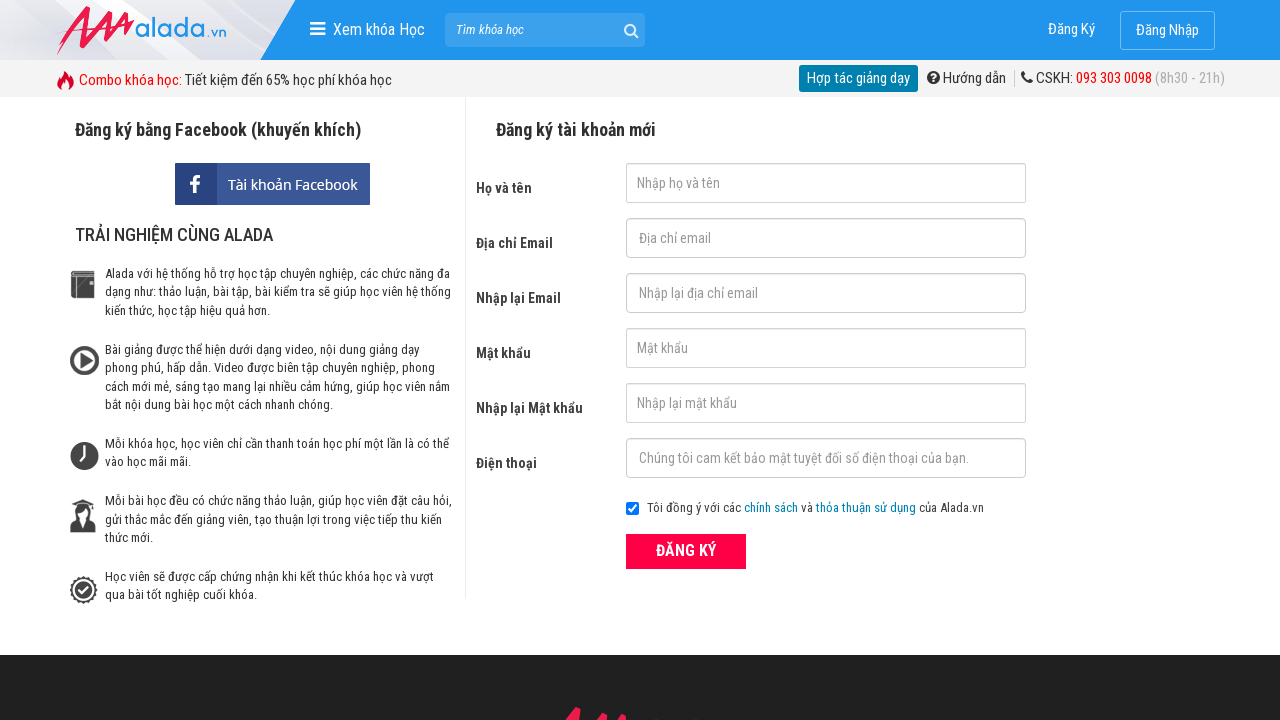

Filled first name field with 'Jone Biden' on #txtFirstname
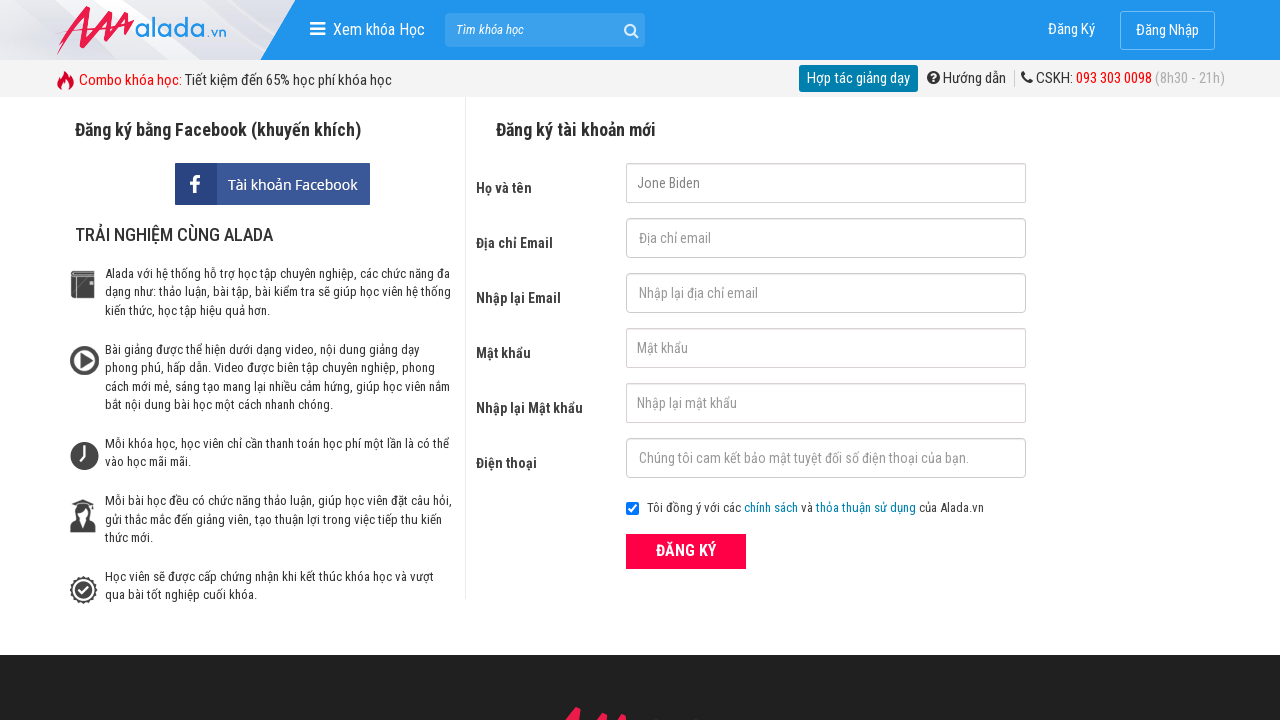

Filled email field with invalid format '123@123@123' on #txtEmail
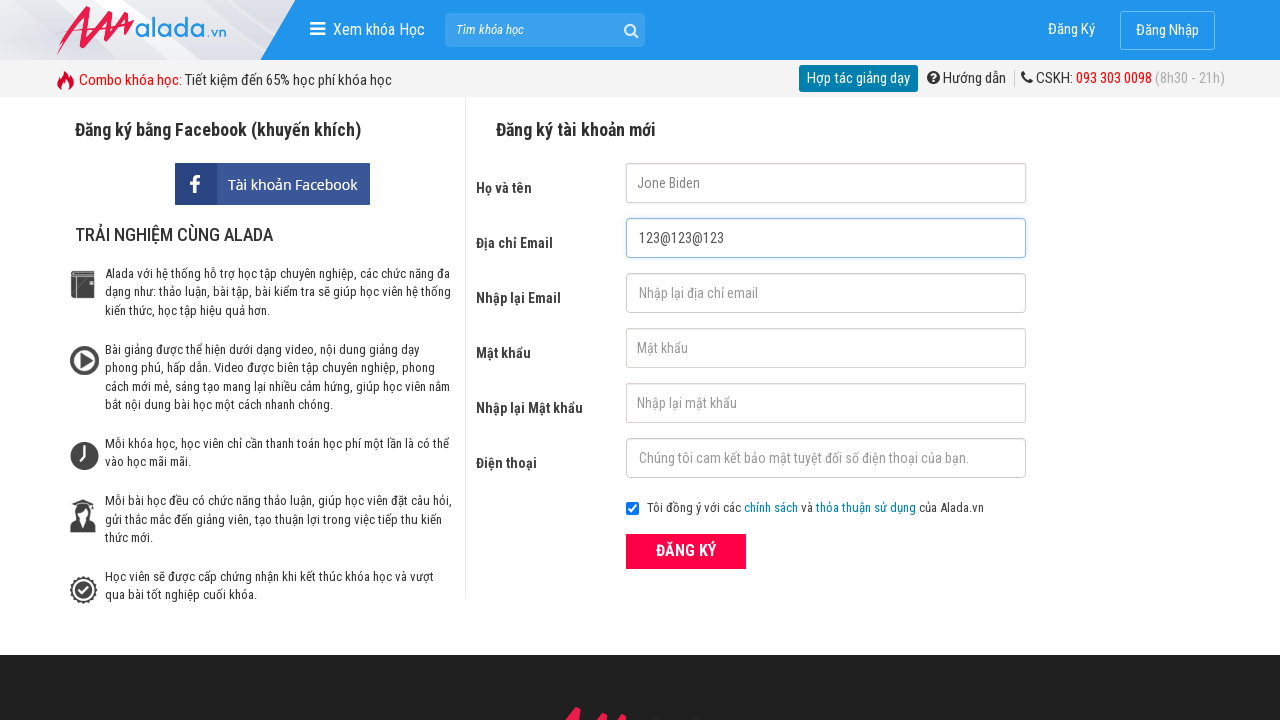

Filled confirm email field with invalid format '123@123@123' on #txtCEmail
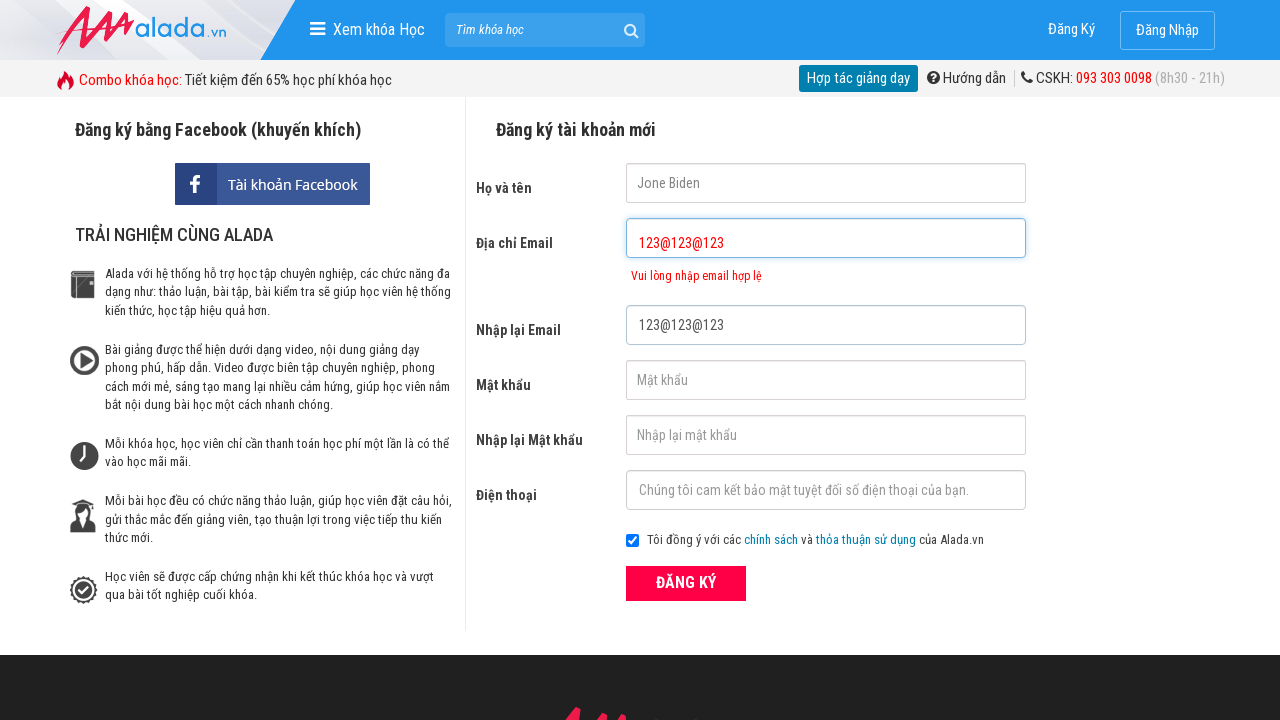

Filled password field with '123456' on #txtPassword
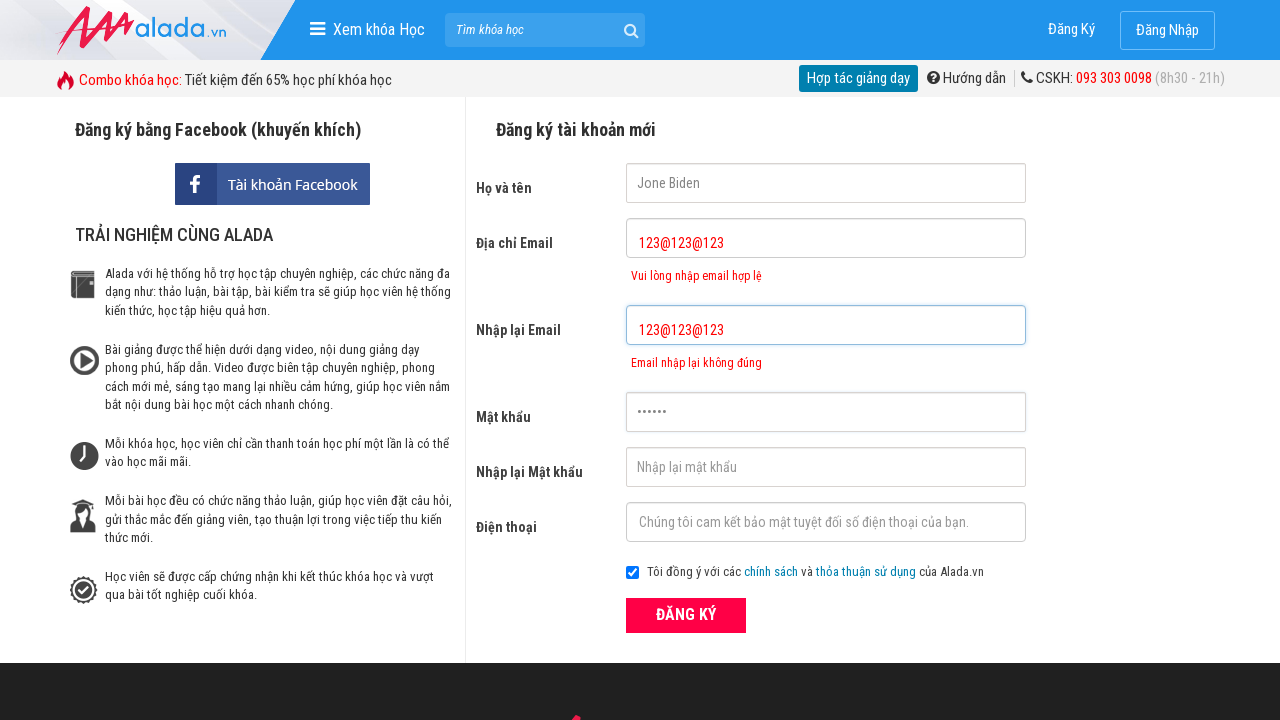

Filled confirm password field with '123456' on #txtCPassword
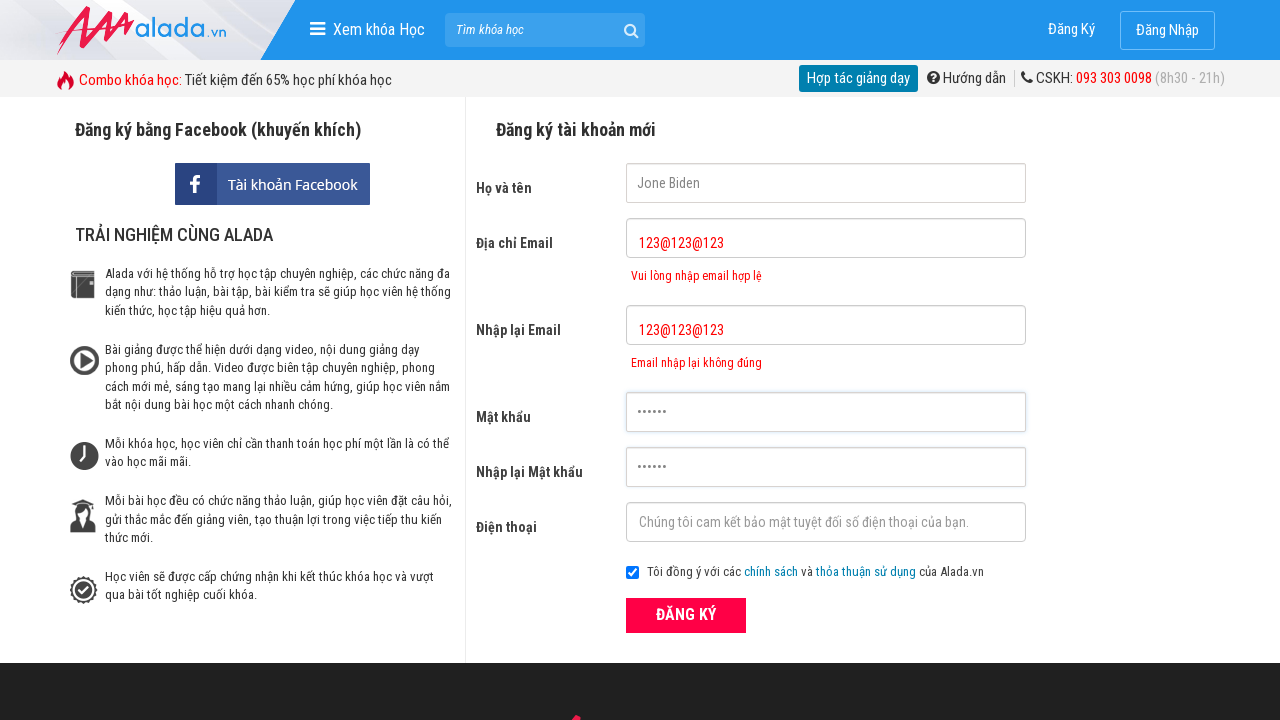

Filled phone field with '0968356909' on #txtPhone
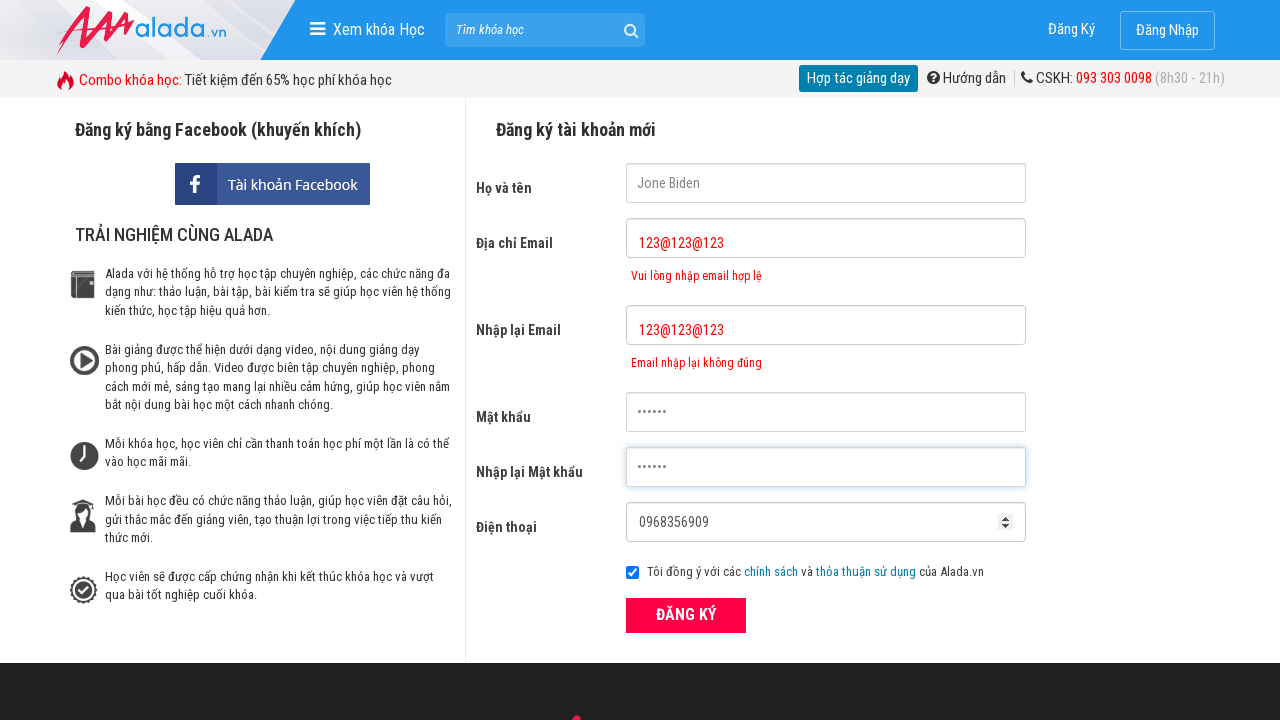

Clicked submit button to submit registration form with invalid email at (686, 615) on button[type='submit']
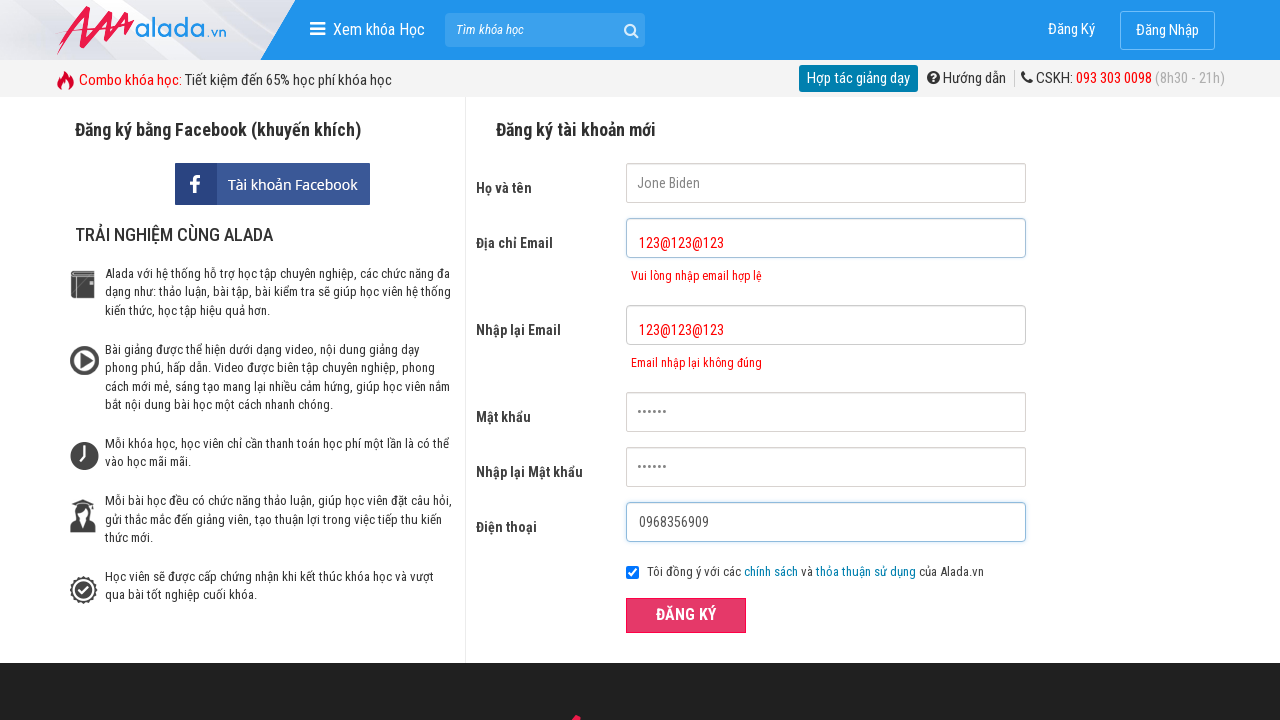

Email validation error message appeared
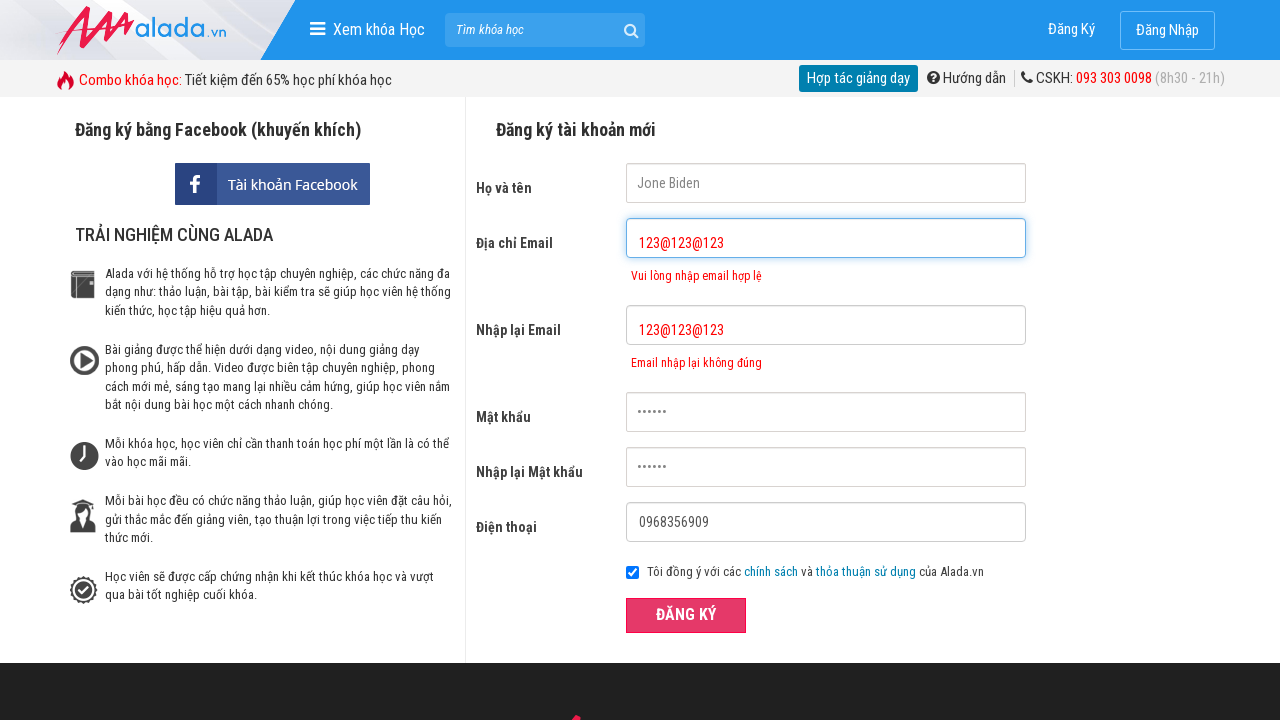

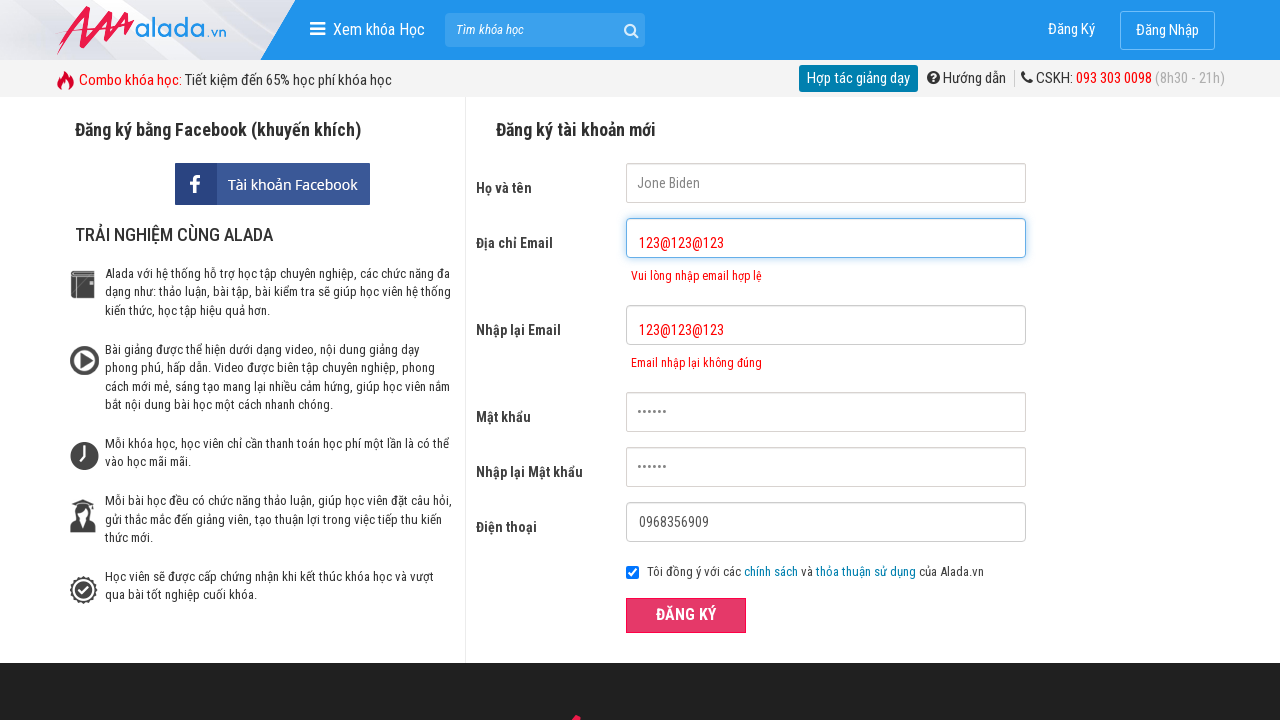